Tests AJAX data loading by clicking a button and waiting for content to load

Starting URL: http://www.uitestingplayground.com/home

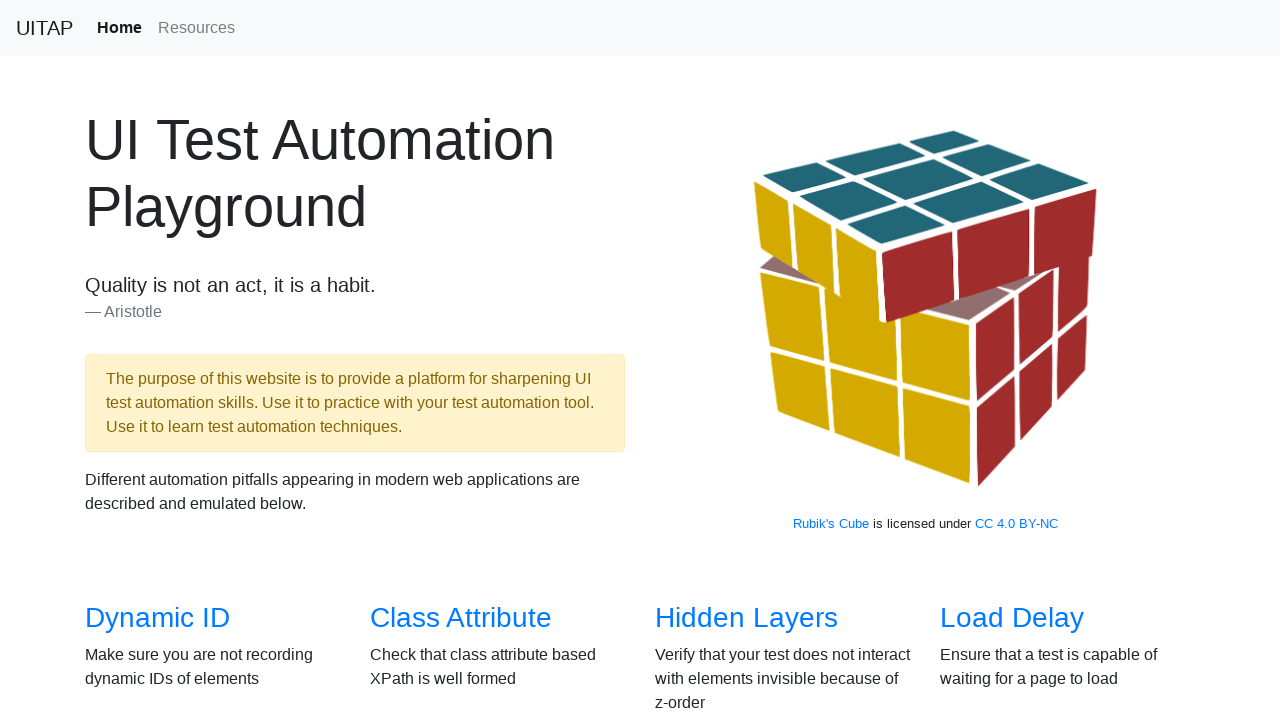

Clicked on AJAX data test link from home page at (154, 360) on xpath=/html/body/section[2]/div/div[2]/div[1]/h3/a
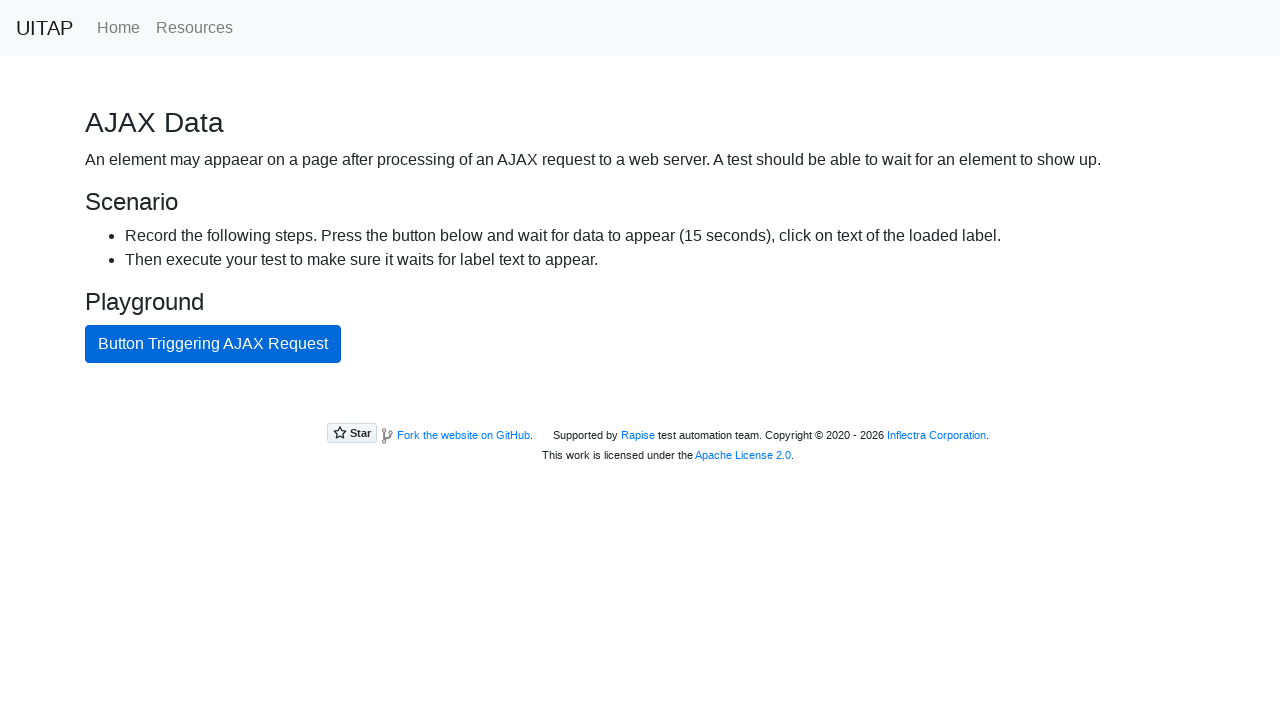

Clicked AJAX button to trigger data loading at (213, 344) on #ajaxButton
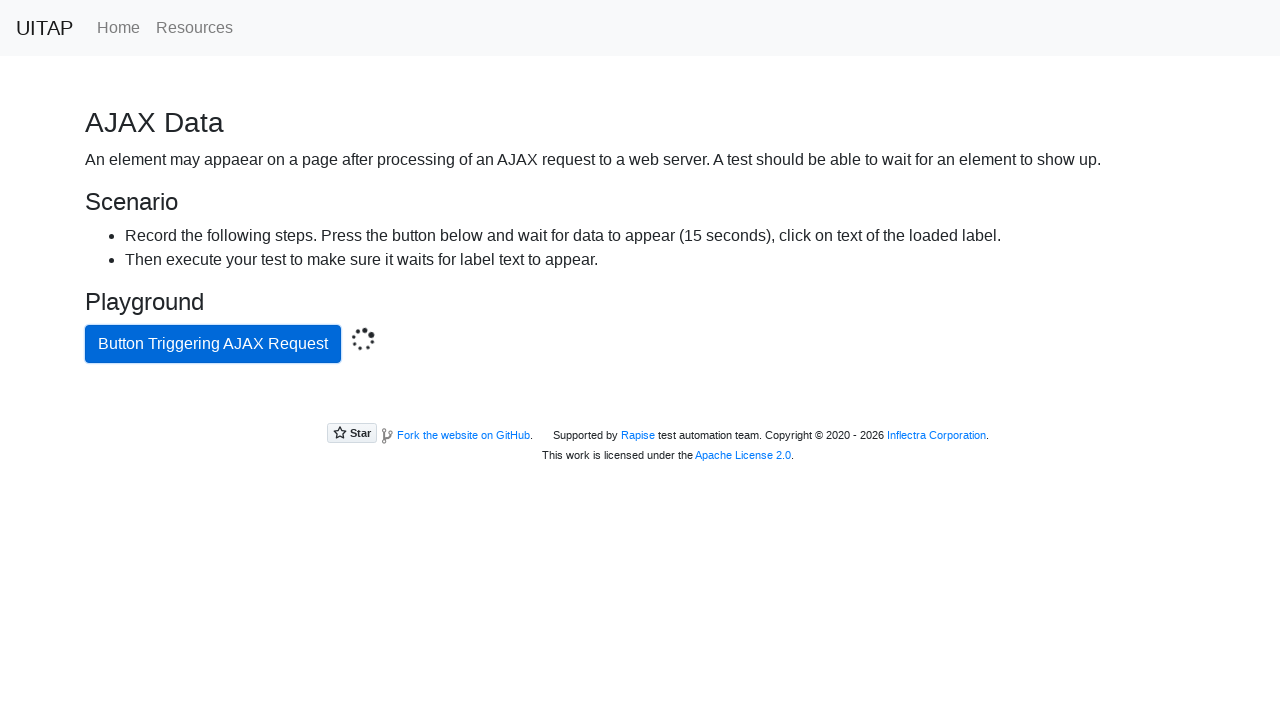

AJAX content loaded and result paragraph appeared
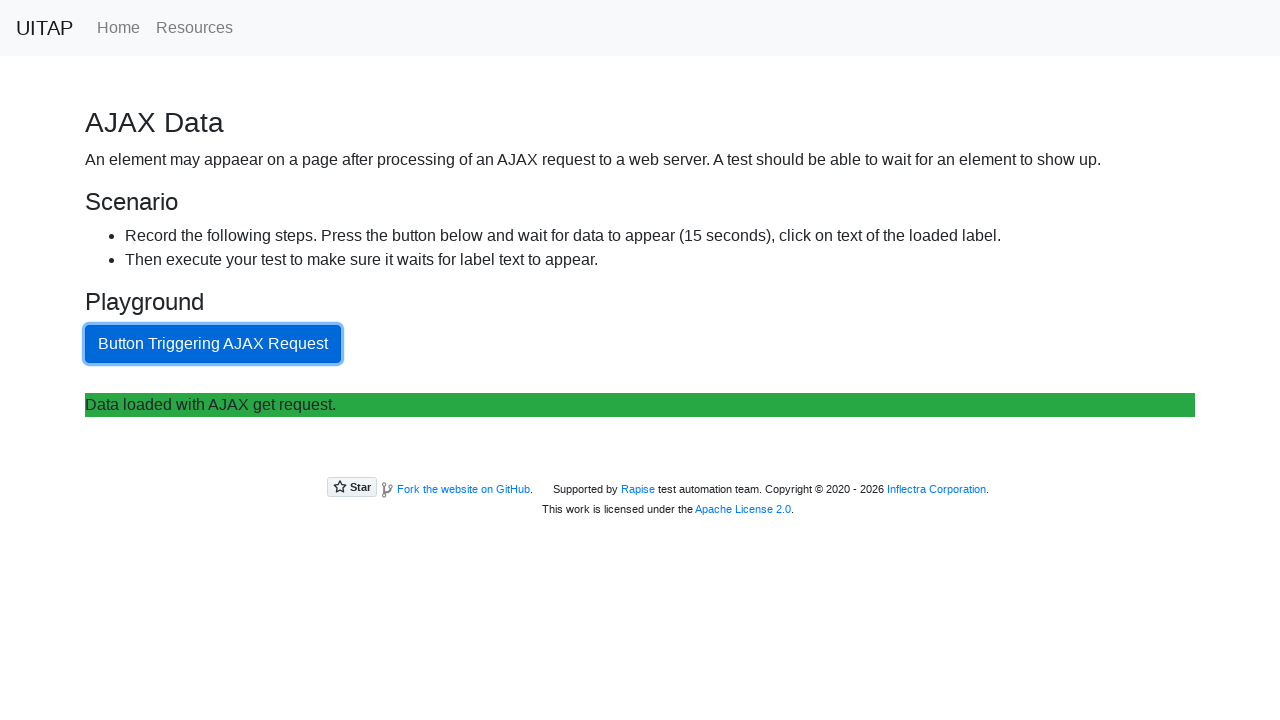

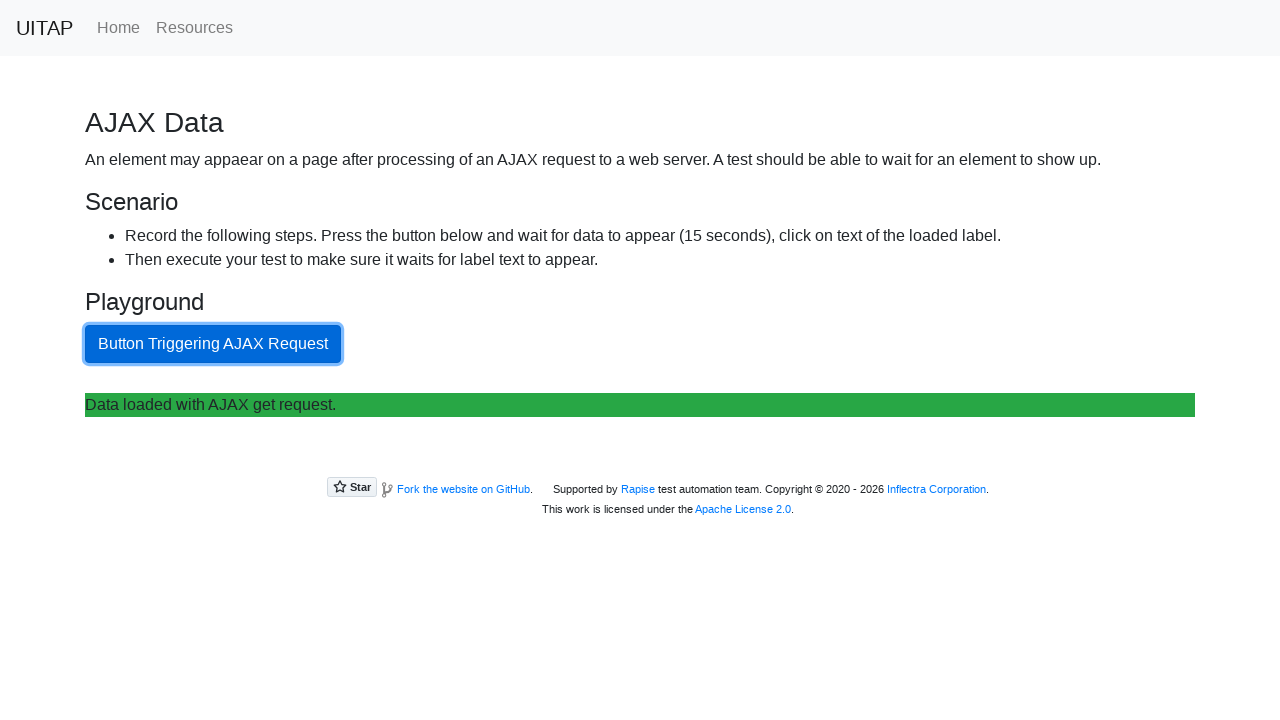